Tests that a Todo List app clears the text input field after adding an item by entering a todo item and pressing Enter, then verifying the input field is empty

Starting URL: https://todo-app.serenity-js.org/

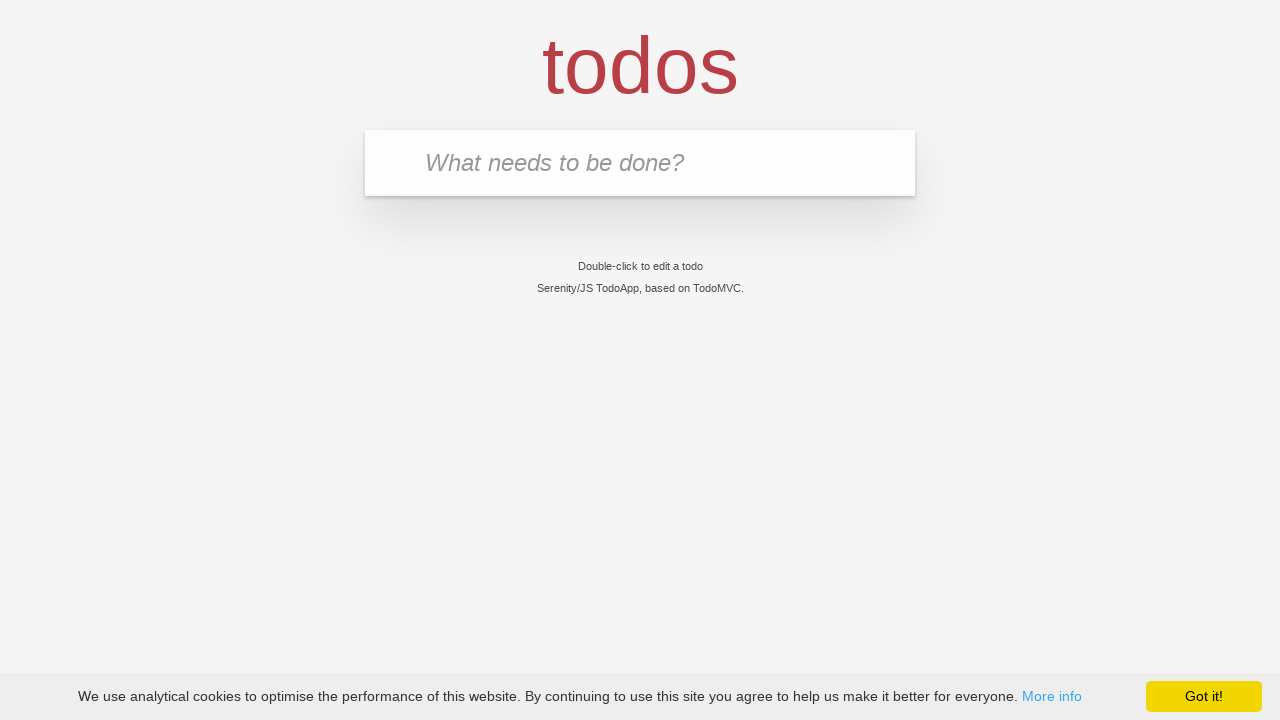

Waited for todo input field to be visible
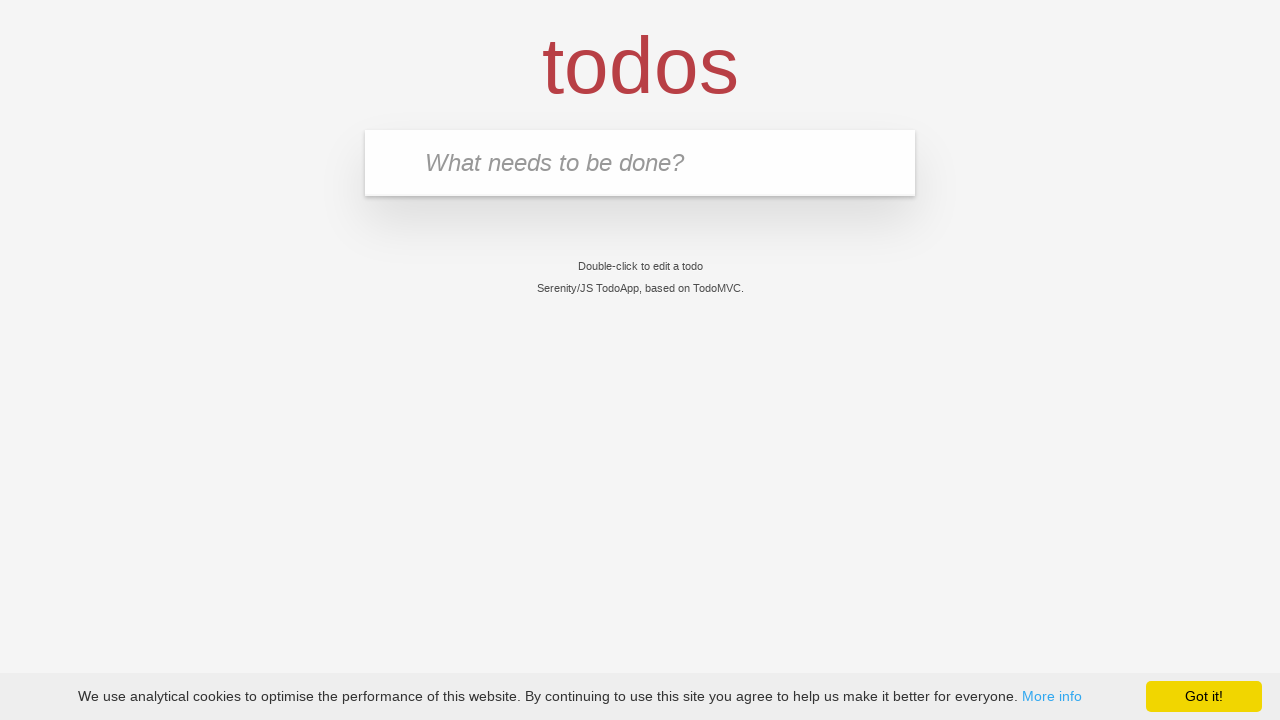

Filled input field with 'buy some cheese' on input.new-todo, input[placeholder='What needs to be done?']
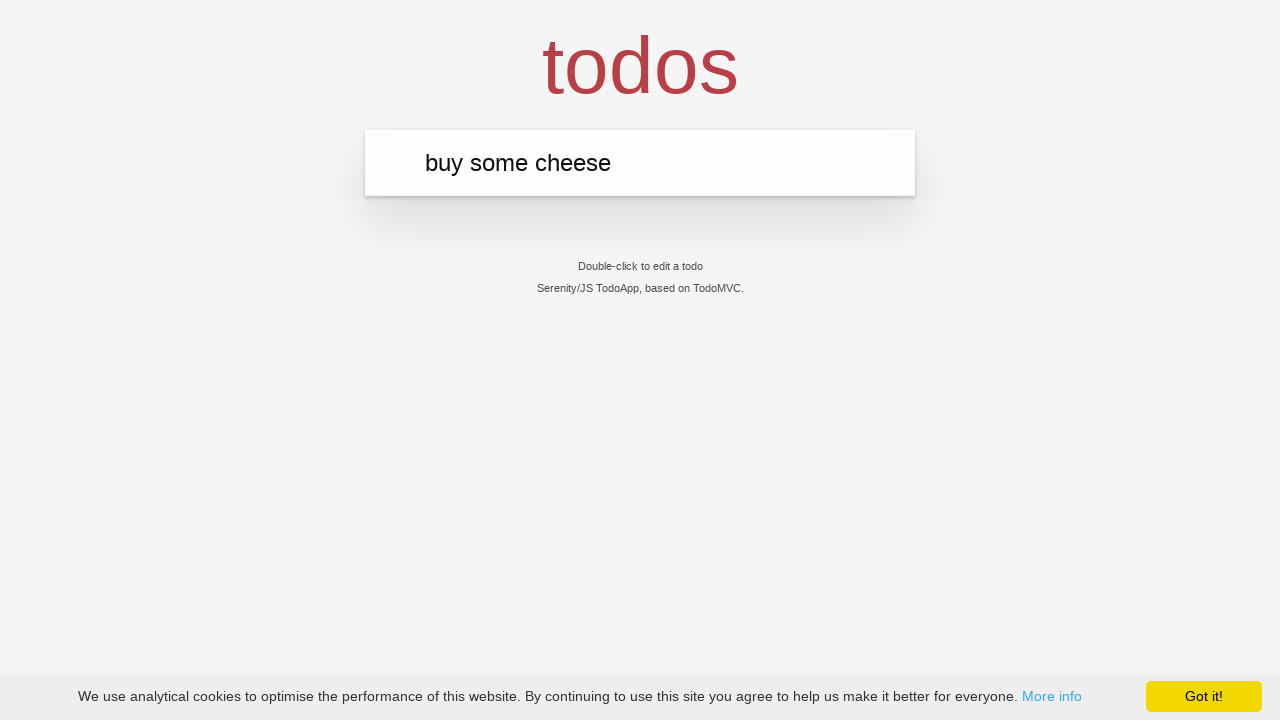

Pressed Enter to add the todo item on input.new-todo, input[placeholder='What needs to be done?']
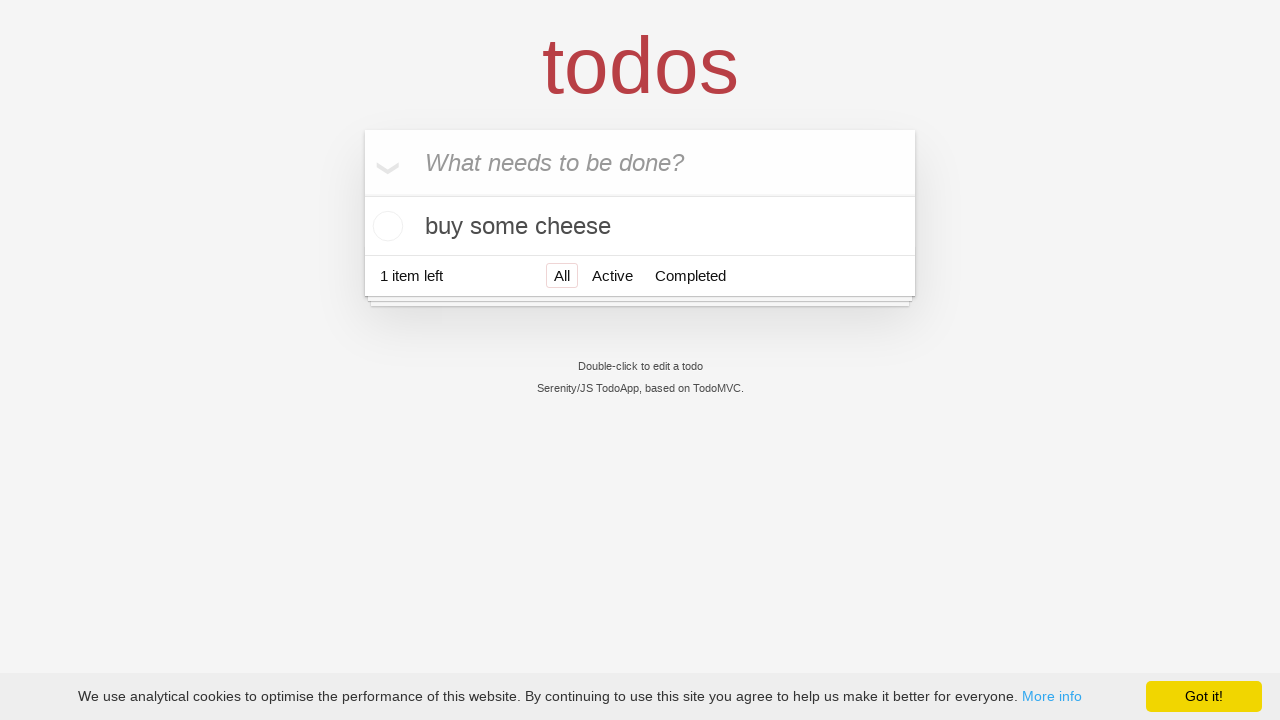

Verified todo item 'buy some cheese' appeared in the list
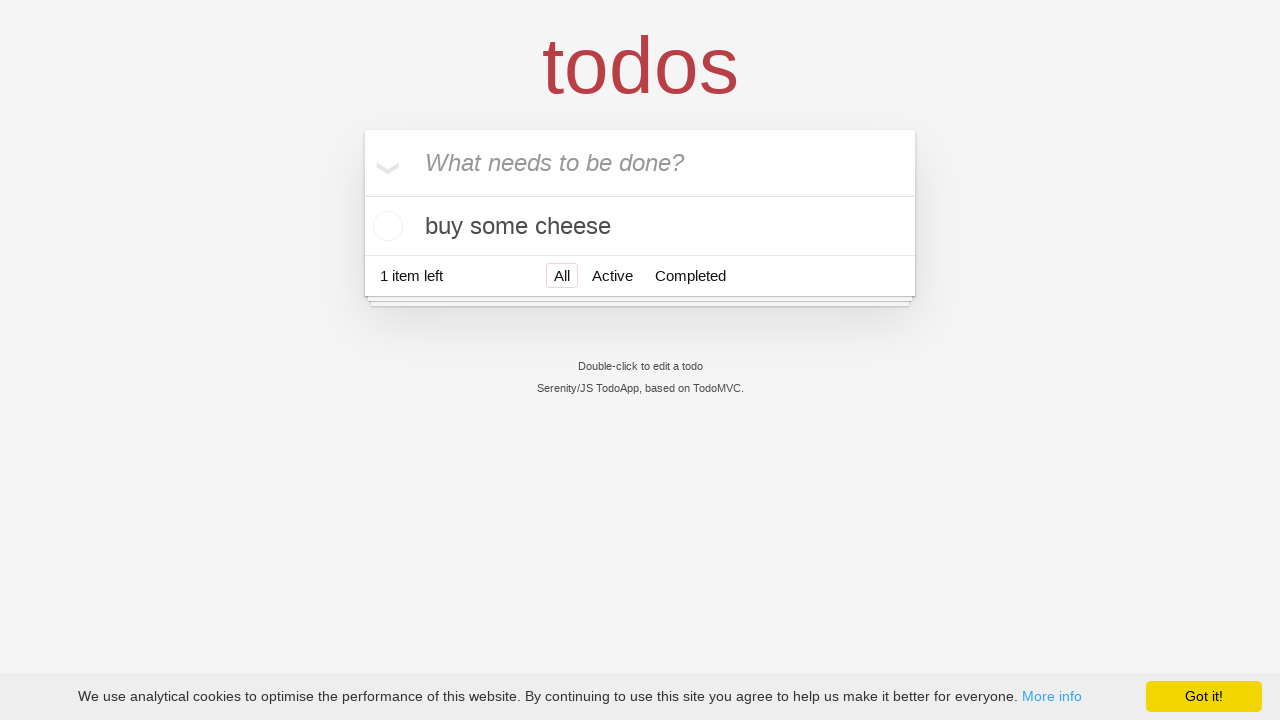

Retrieved input field value to verify it was cleared
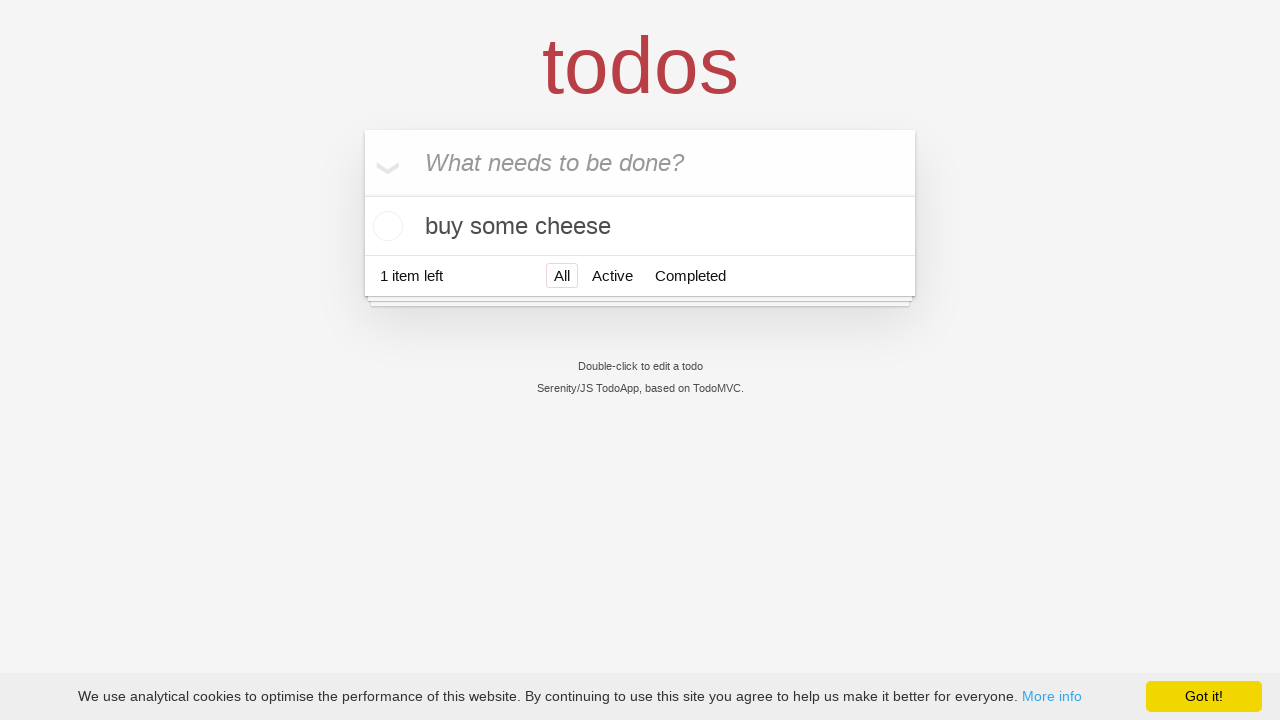

Assertion passed: input field is empty after adding item
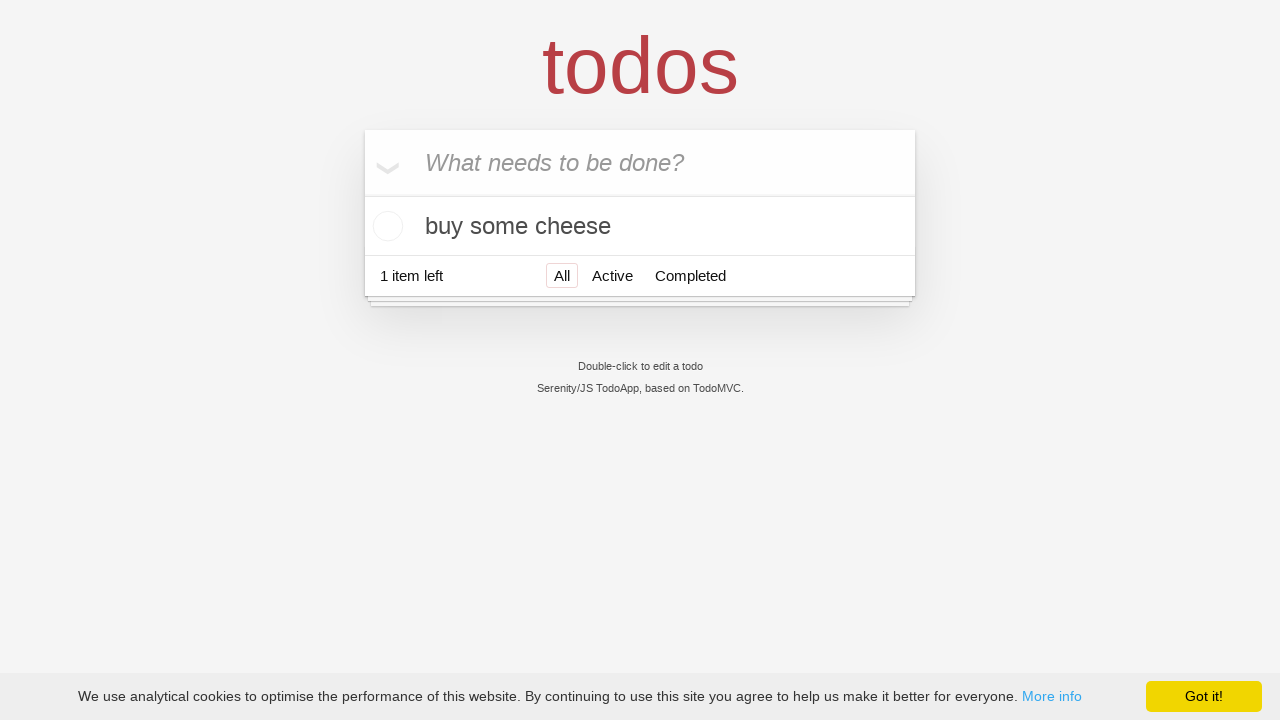

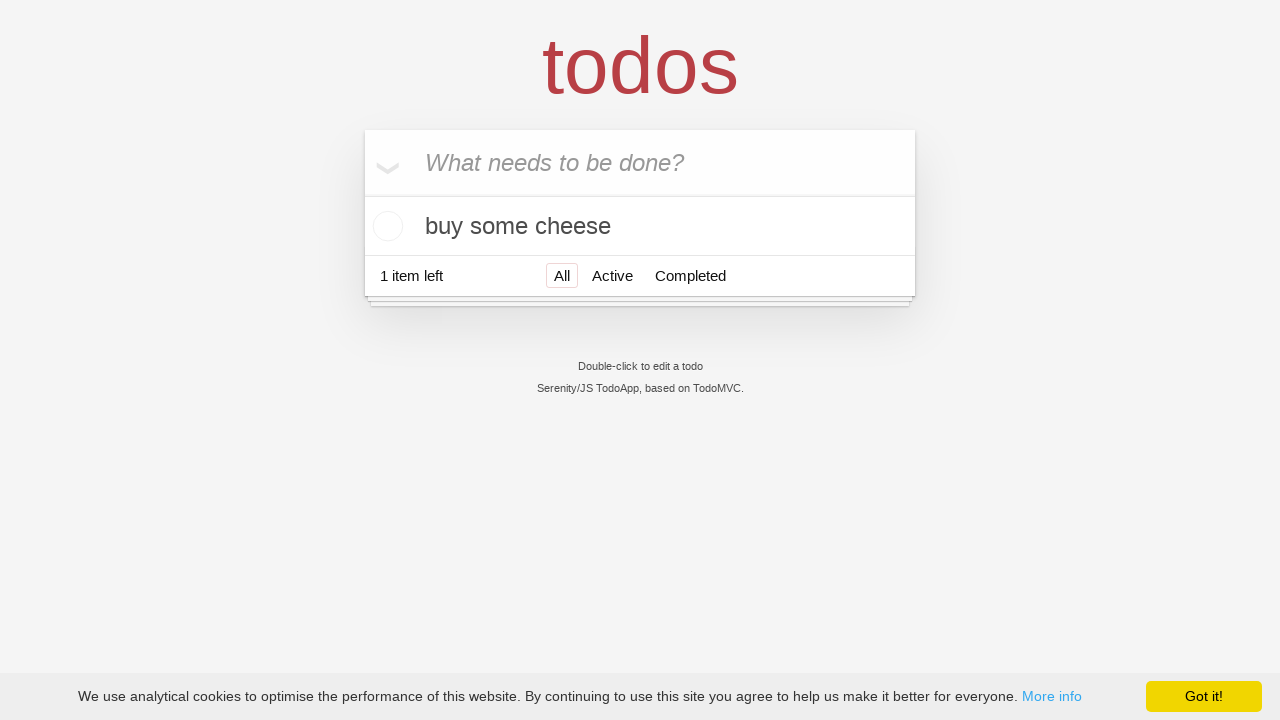